Tests multi-window handling by clicking a link that opens a new window, switching between windows, and verifying content on each window

Starting URL: https://the-internet.herokuapp.com/windows

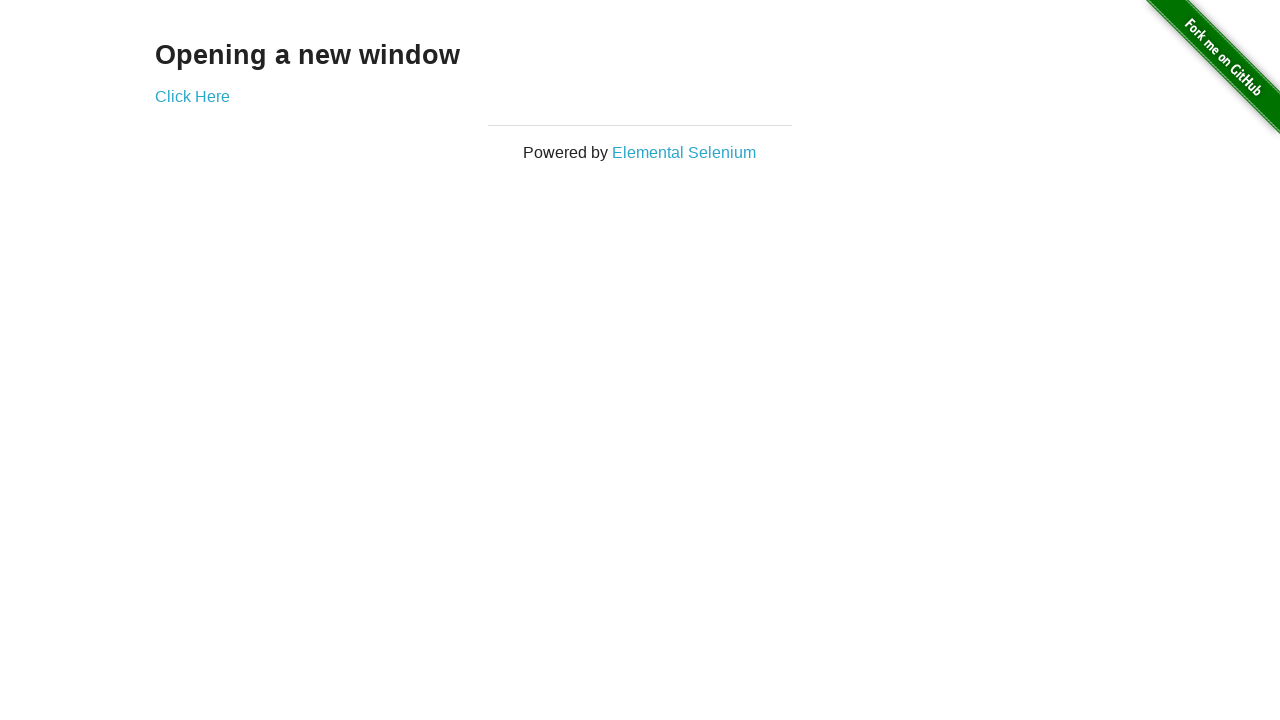

Clicked 'Click Here' link to open new window at (192, 96) on text=Click Here
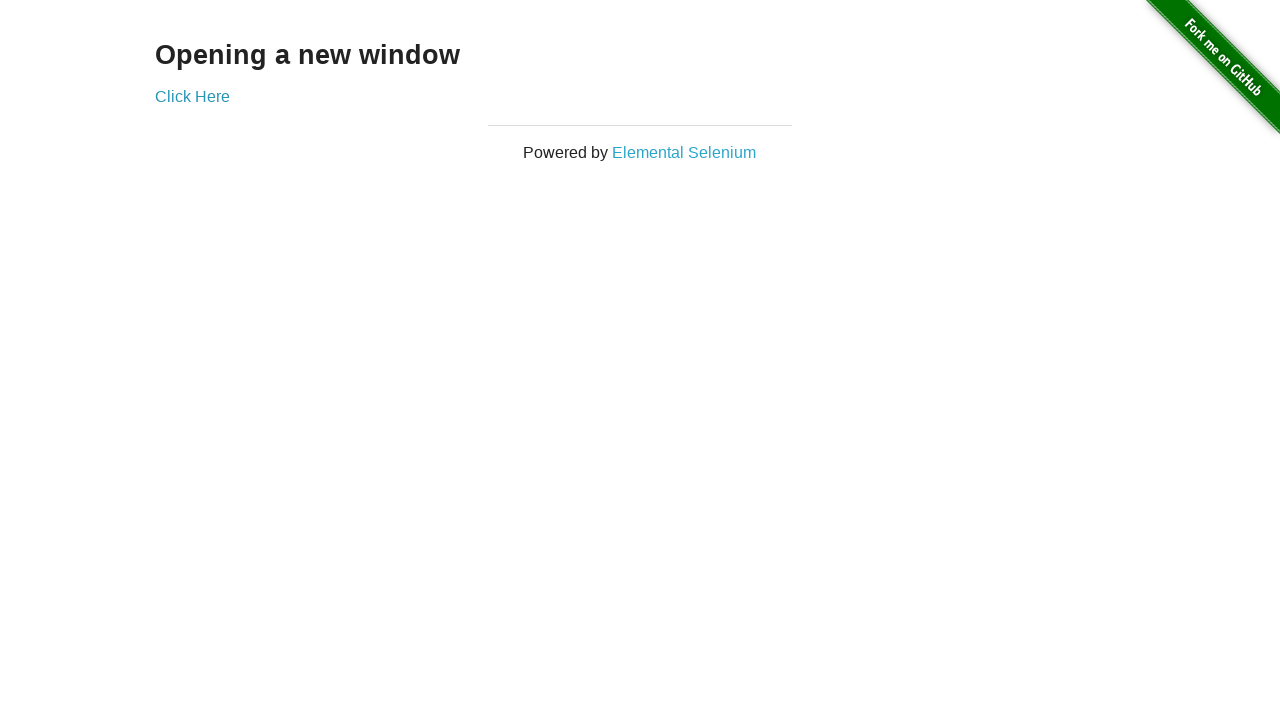

Captured new window that was opened
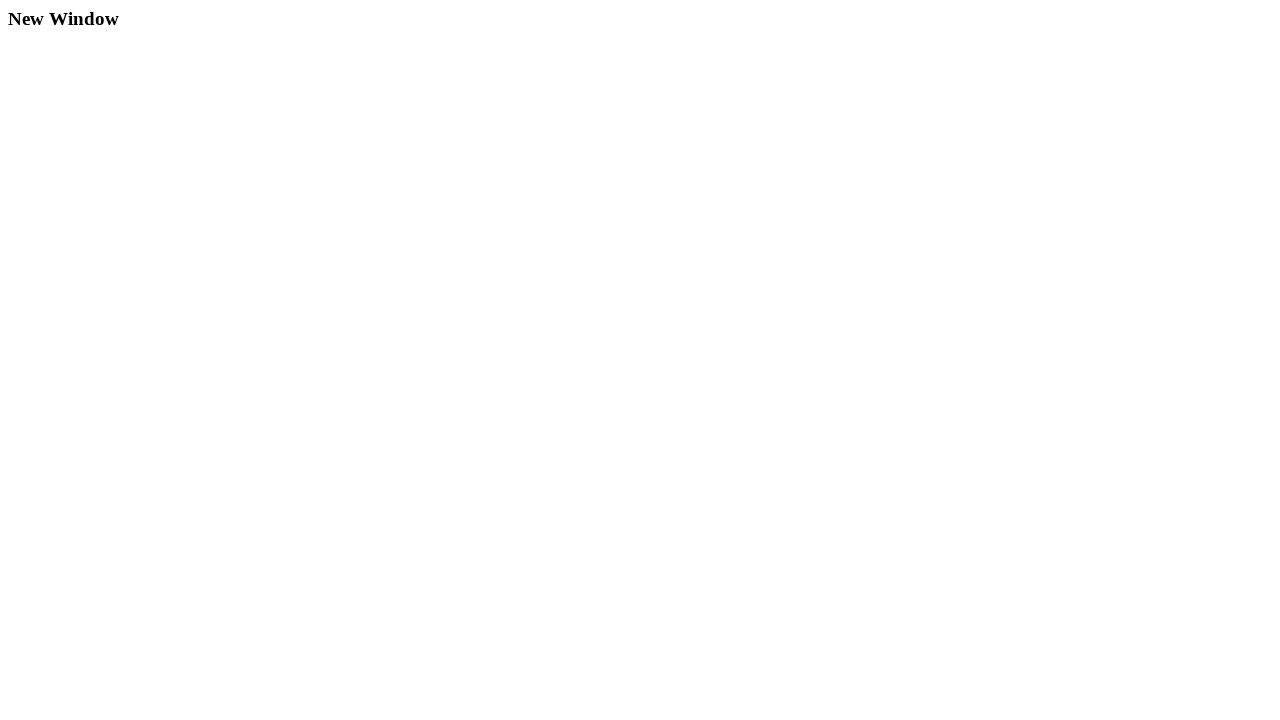

New window content loaded - h3 element appeared
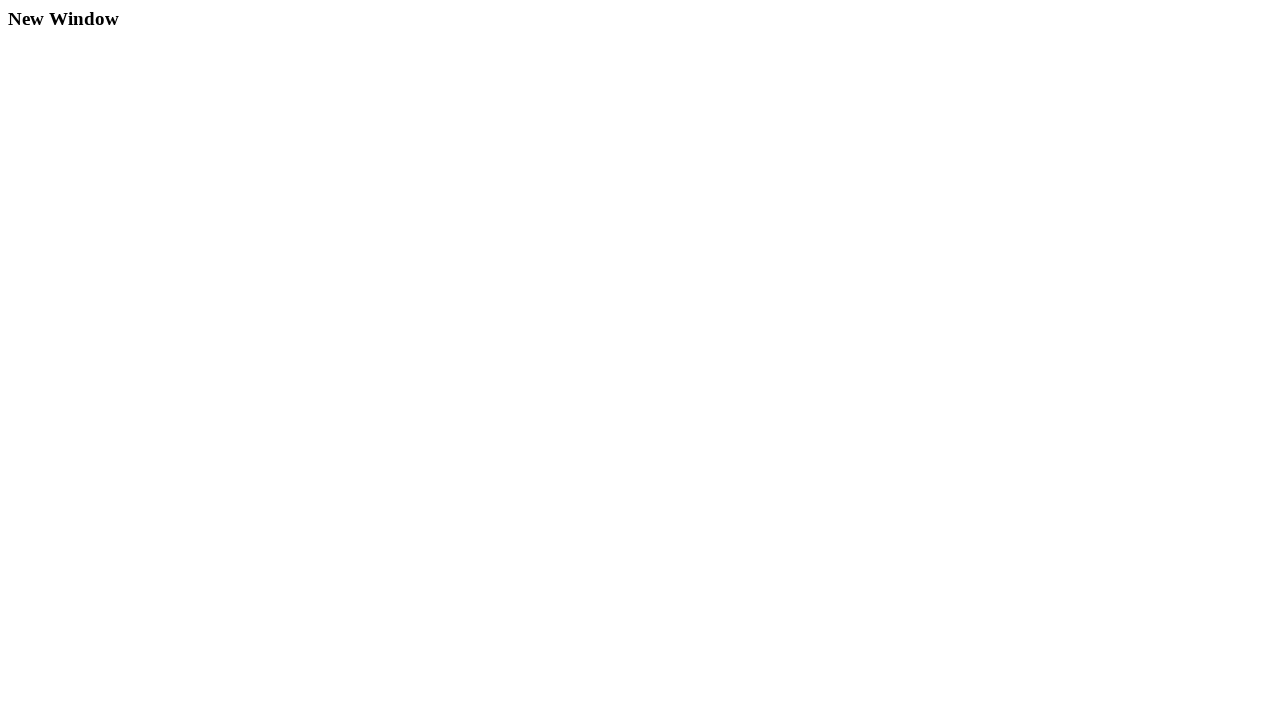

Printed new window h3 text: New Window
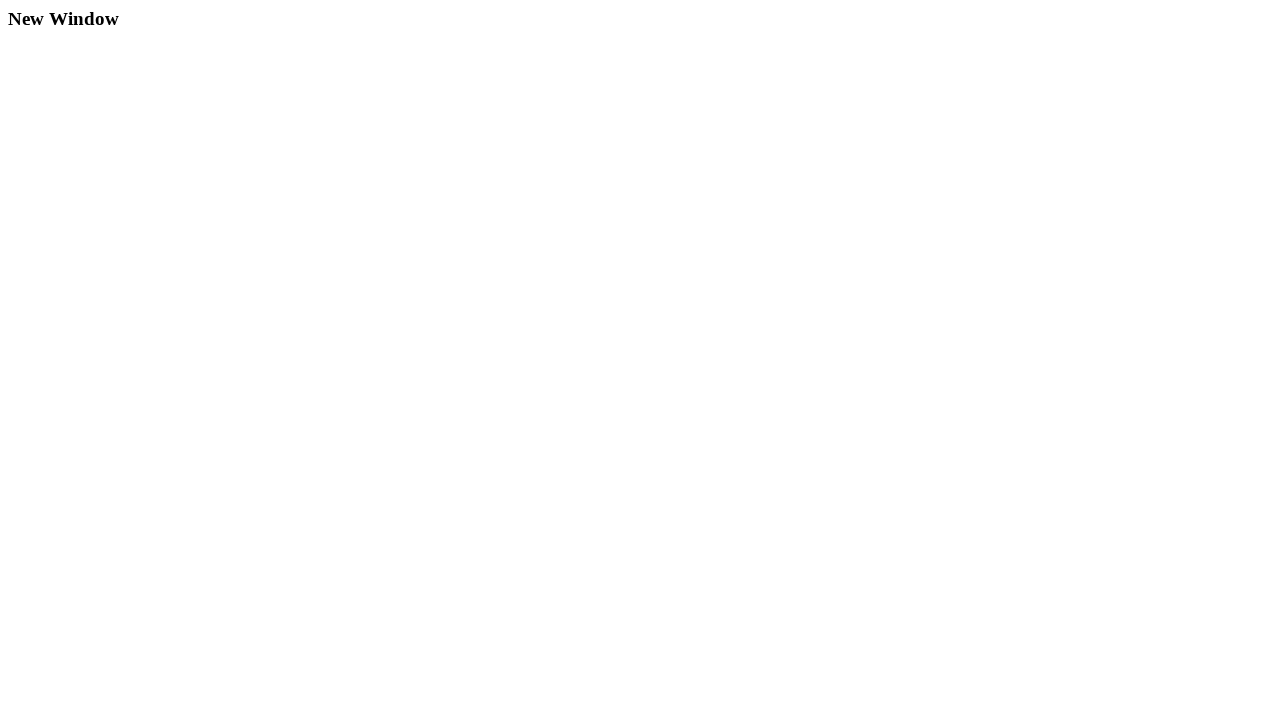

Switched back to original window
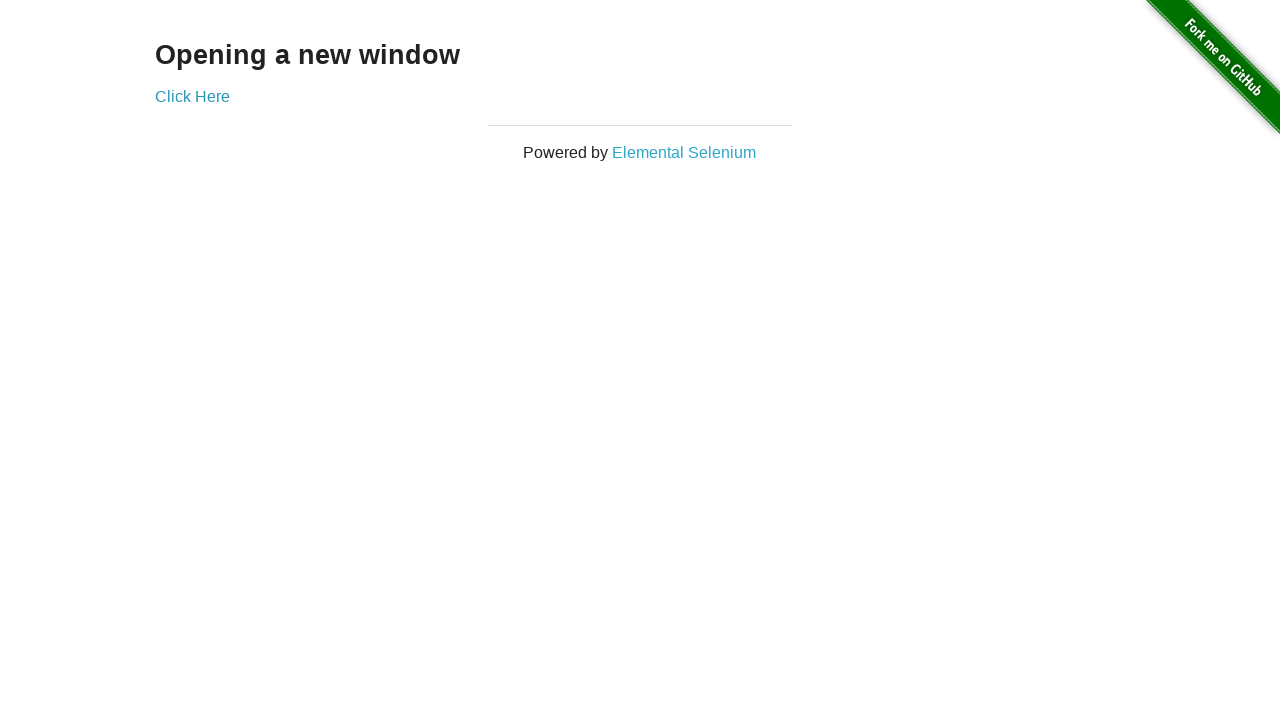

Verified original window h3 text contains 'Opening a new window'
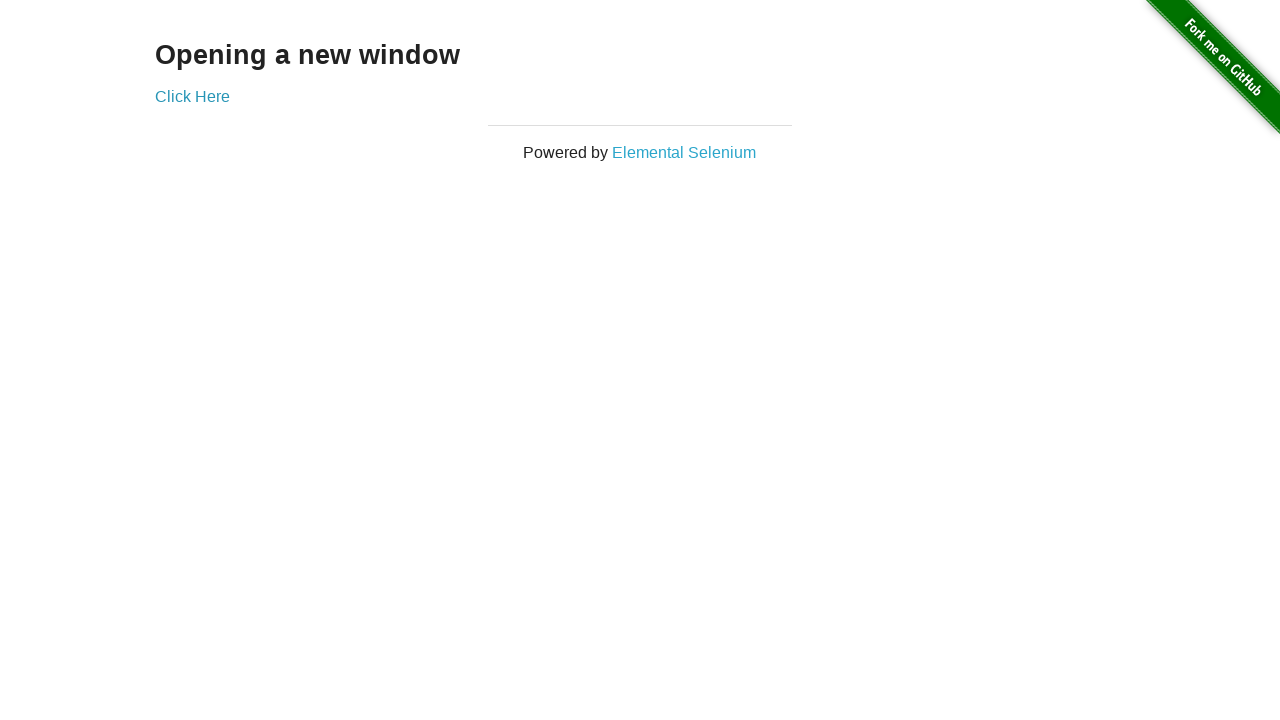

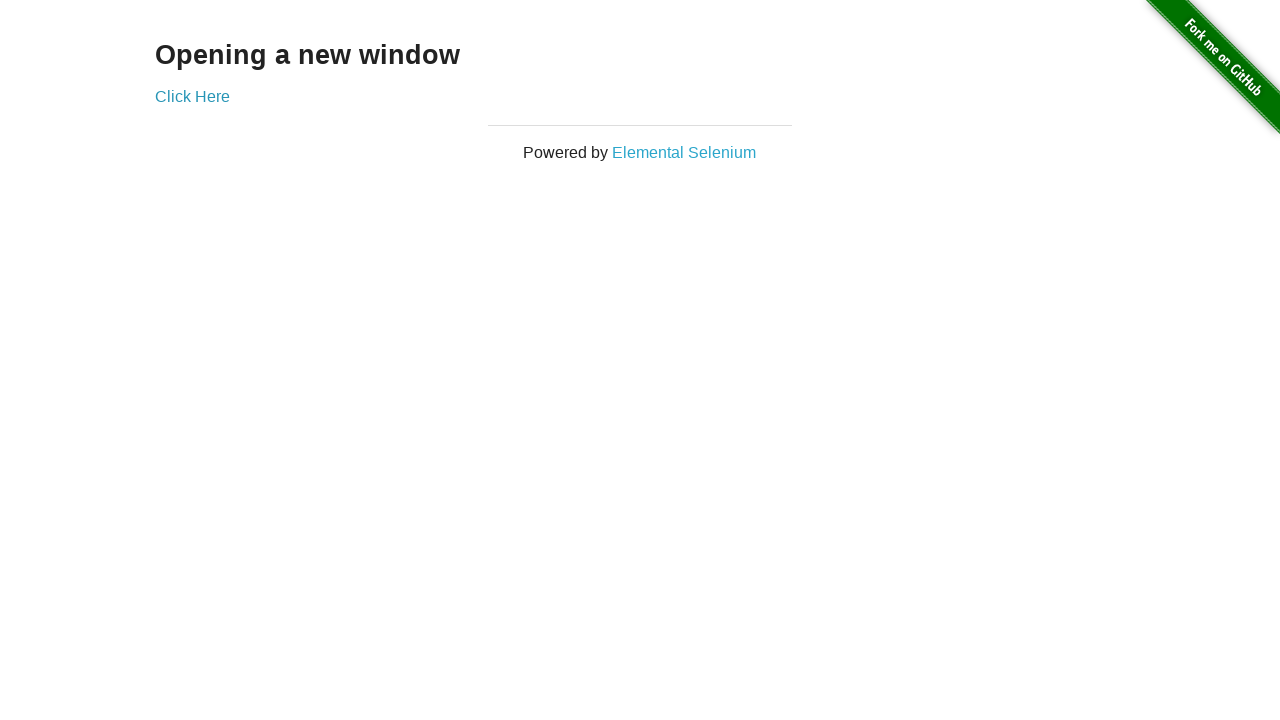